Tests selecting from a dropdown list using Playwright's built-in select_option method to choose an item by visible text, then verifies the selection.

Starting URL: http://the-internet.herokuapp.com/dropdown

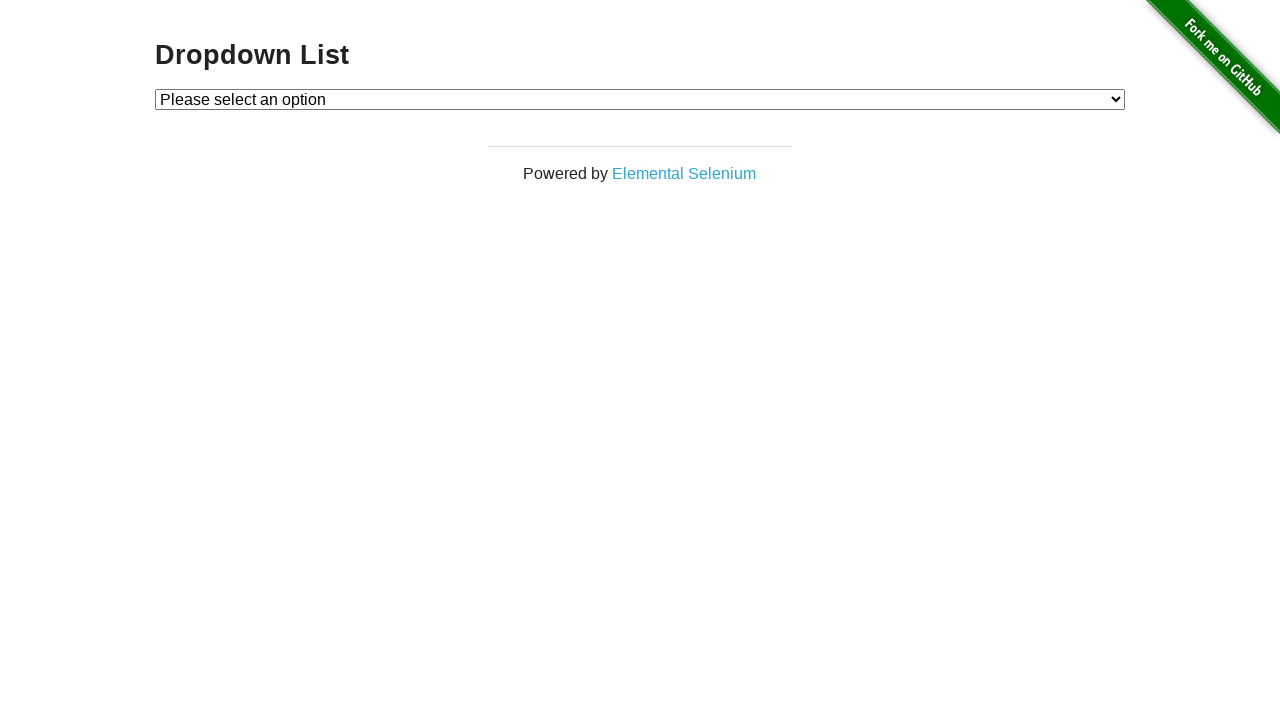

Selected 'Option 1' from dropdown using label on #dropdown
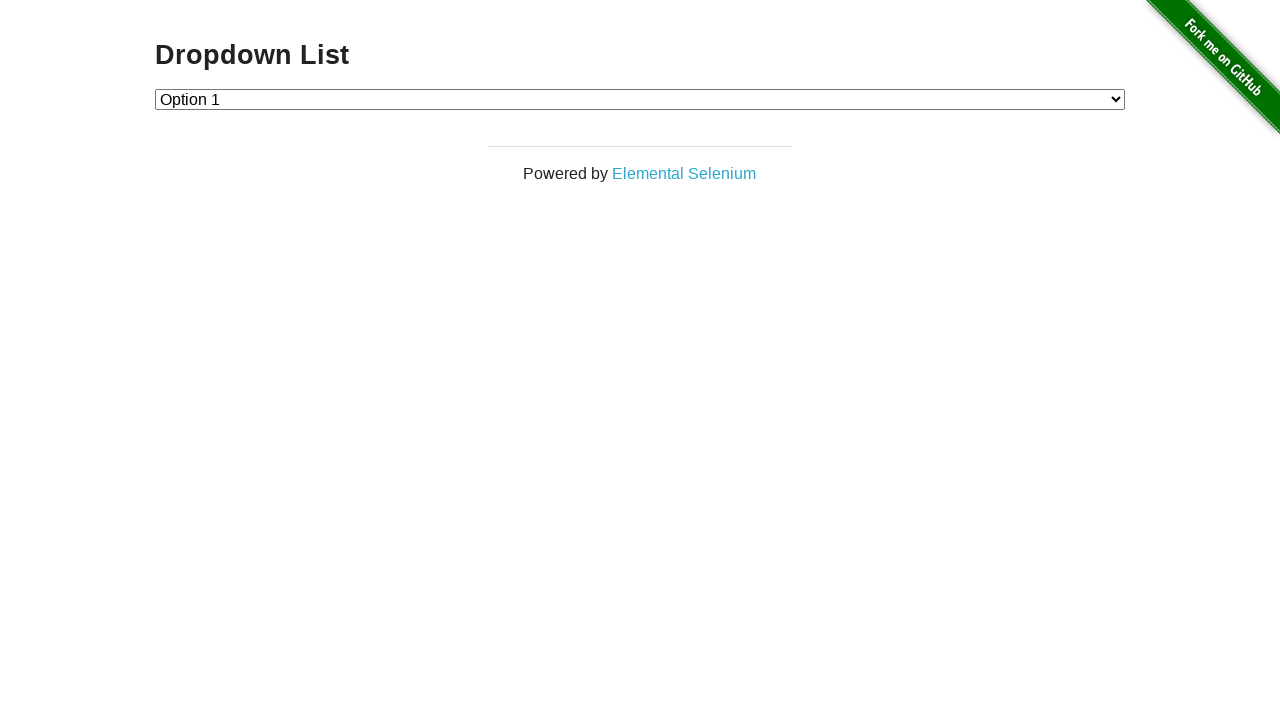

Located the checked option in dropdown
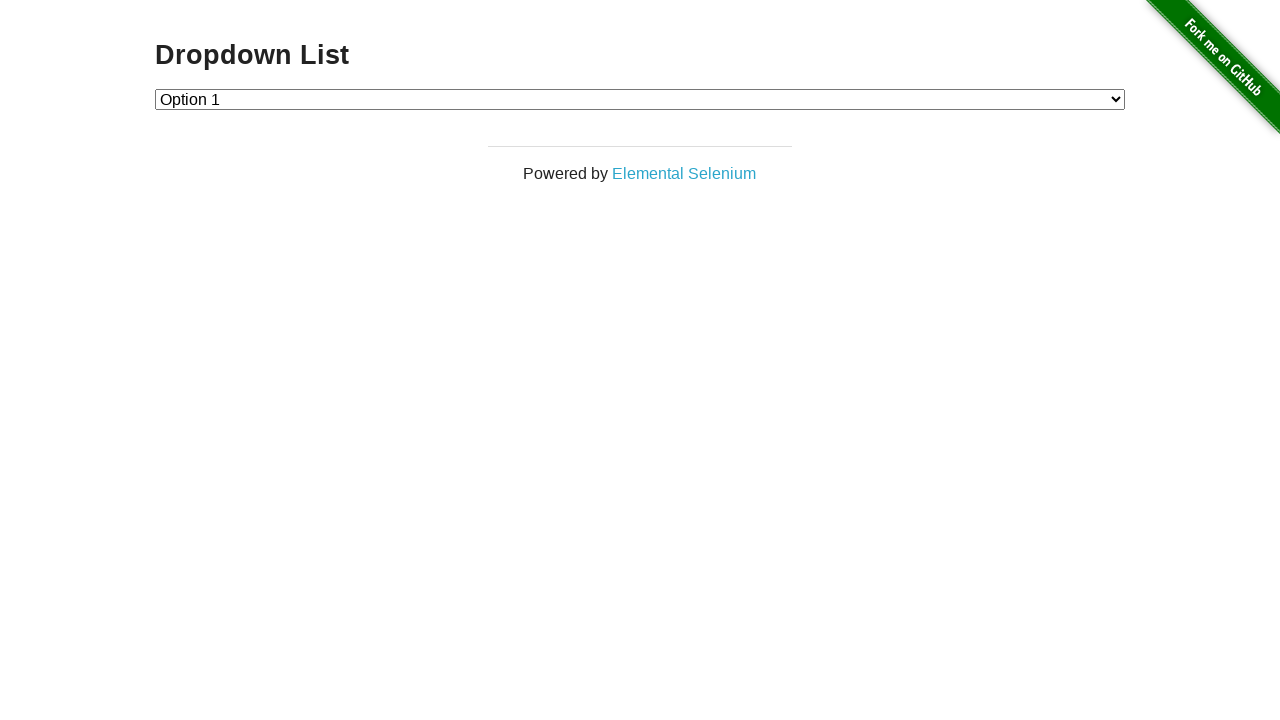

Verified that 'Option 1' is selected in dropdown
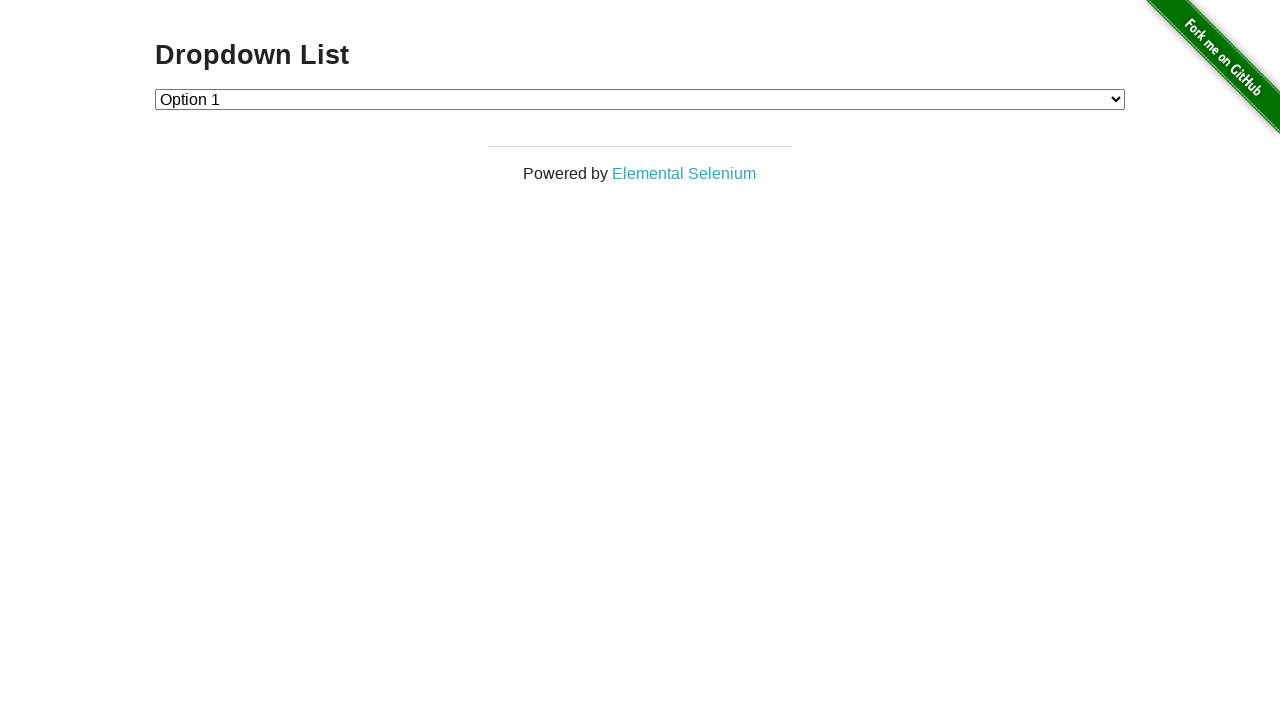

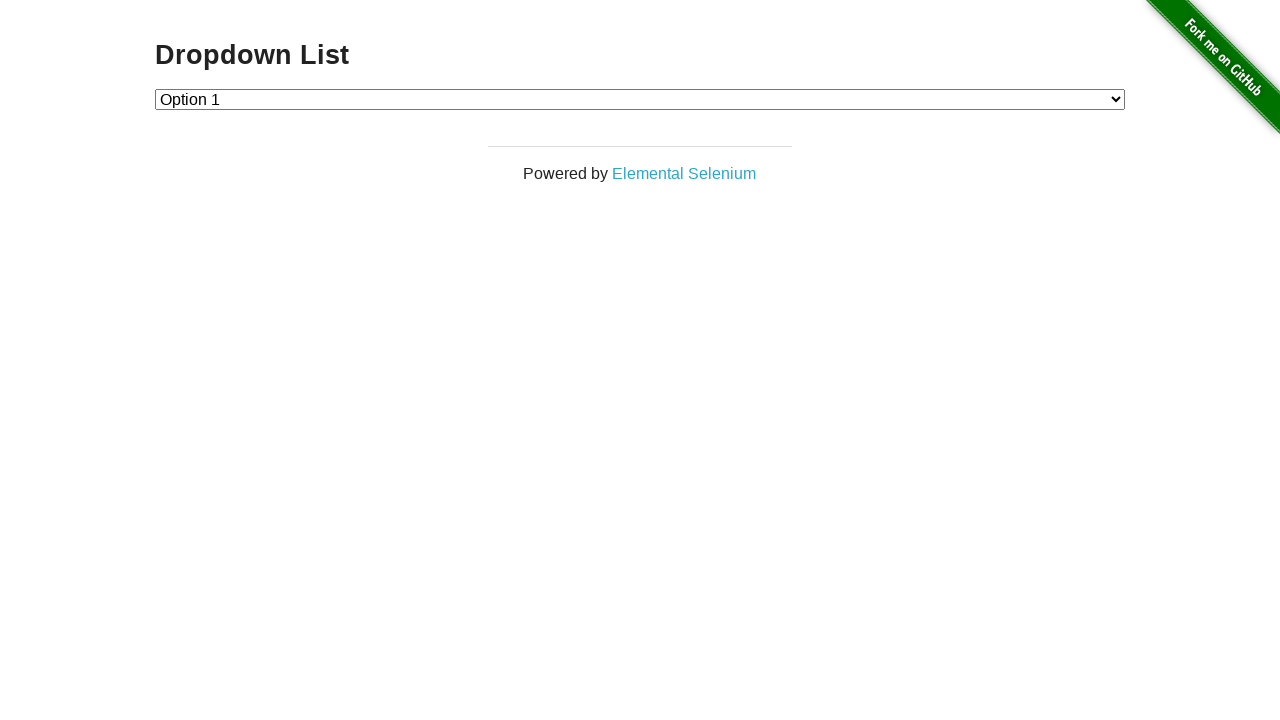